Navigates to Cydeo website and verifies the page title equals "Cydeo"

Starting URL: https://www.cydeo.com

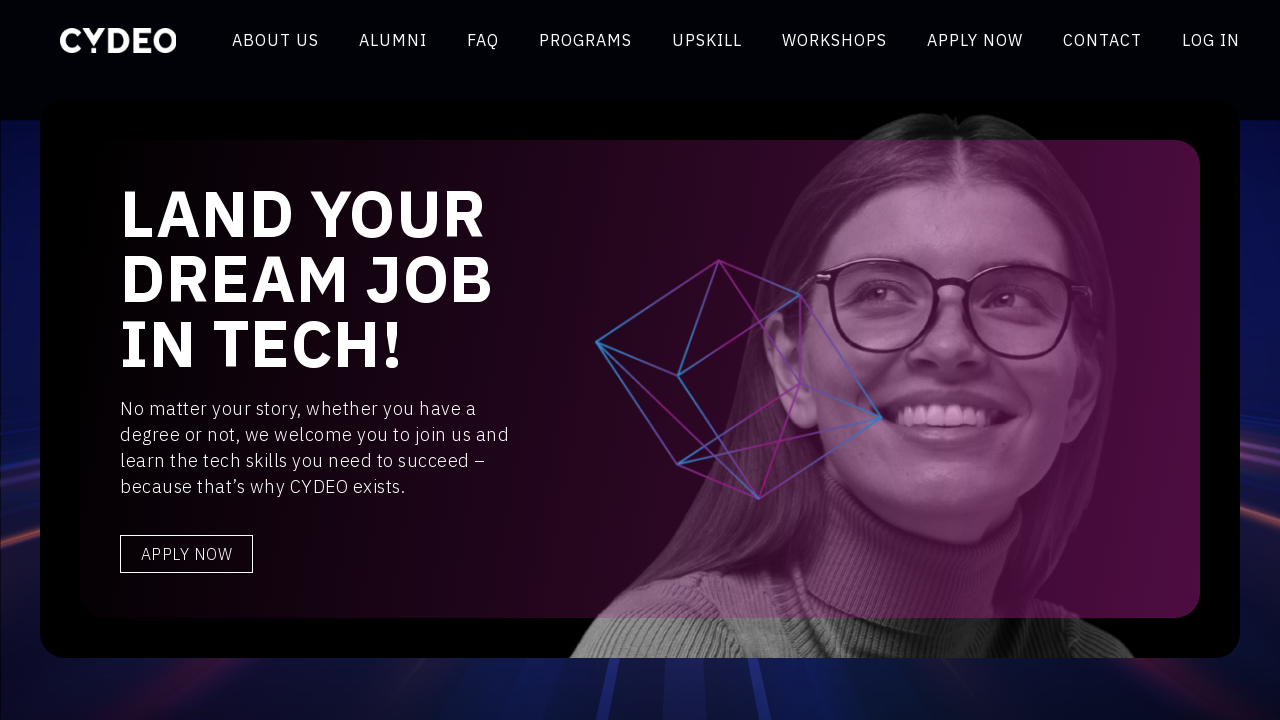

Navigated to https://www.cydeo.com
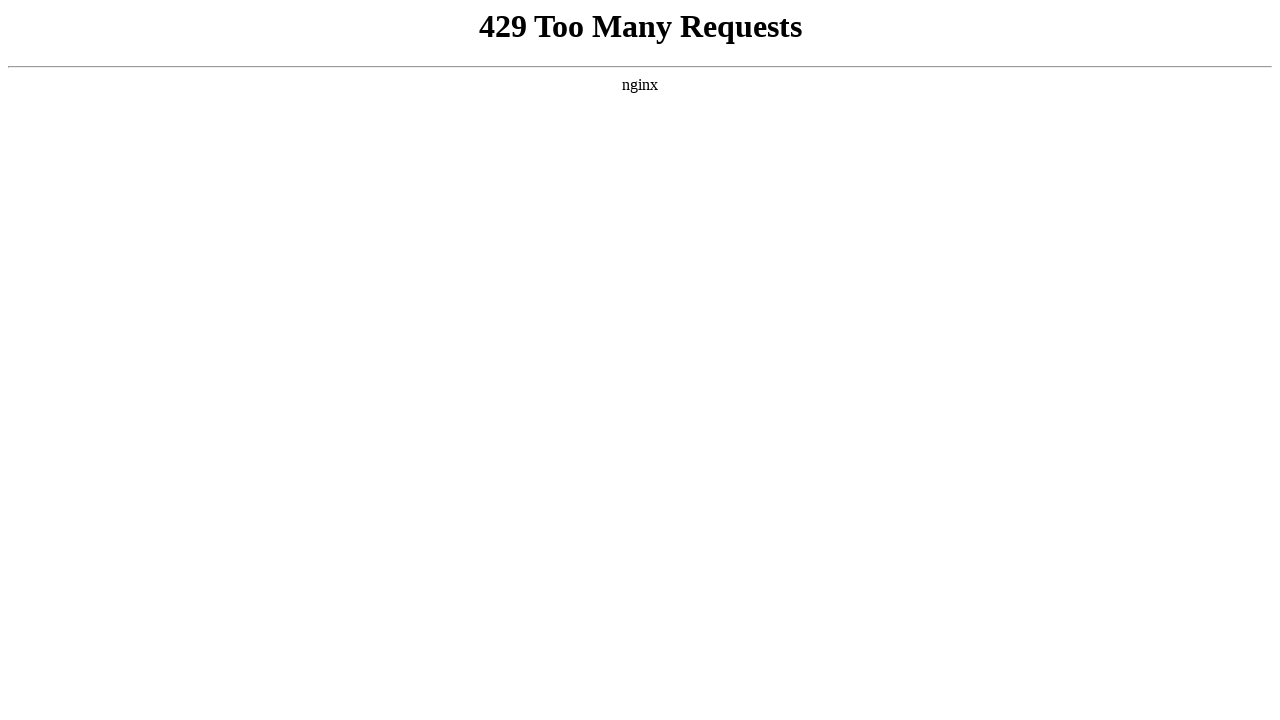

Retrieved page title: '429 Too Many Requests'
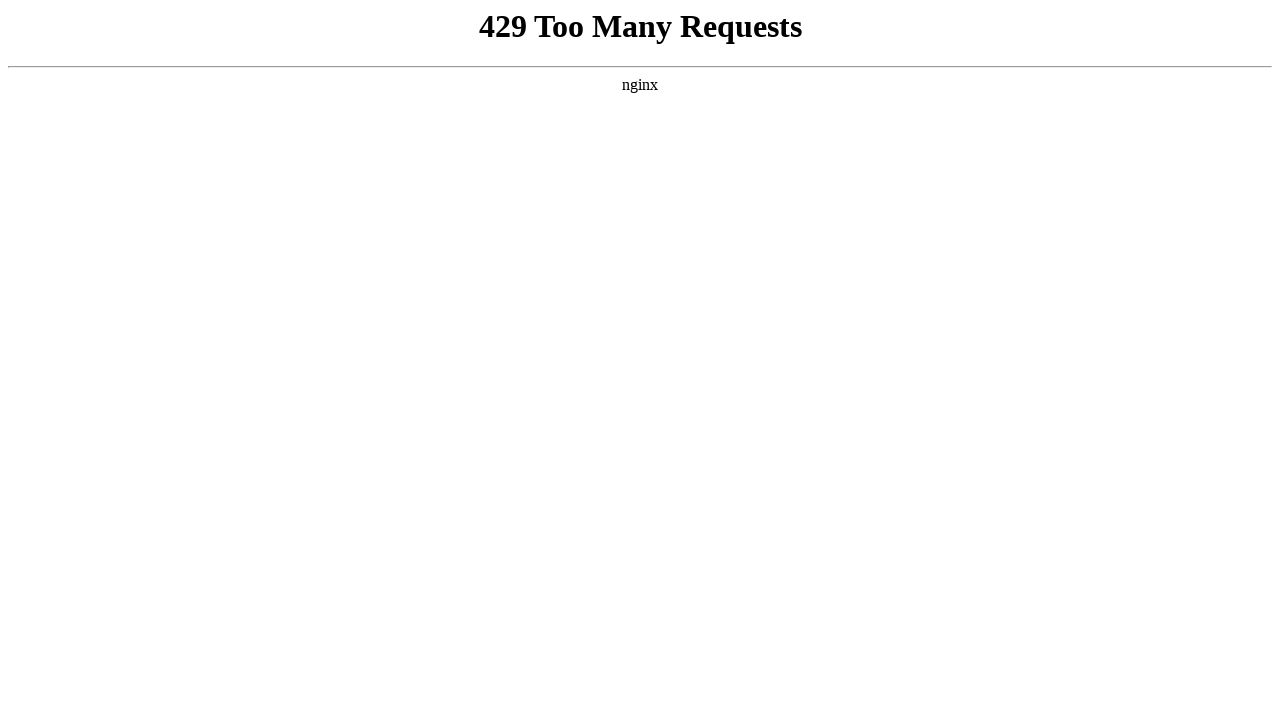

Page title verification failed - title does not equal 'Cydeo'
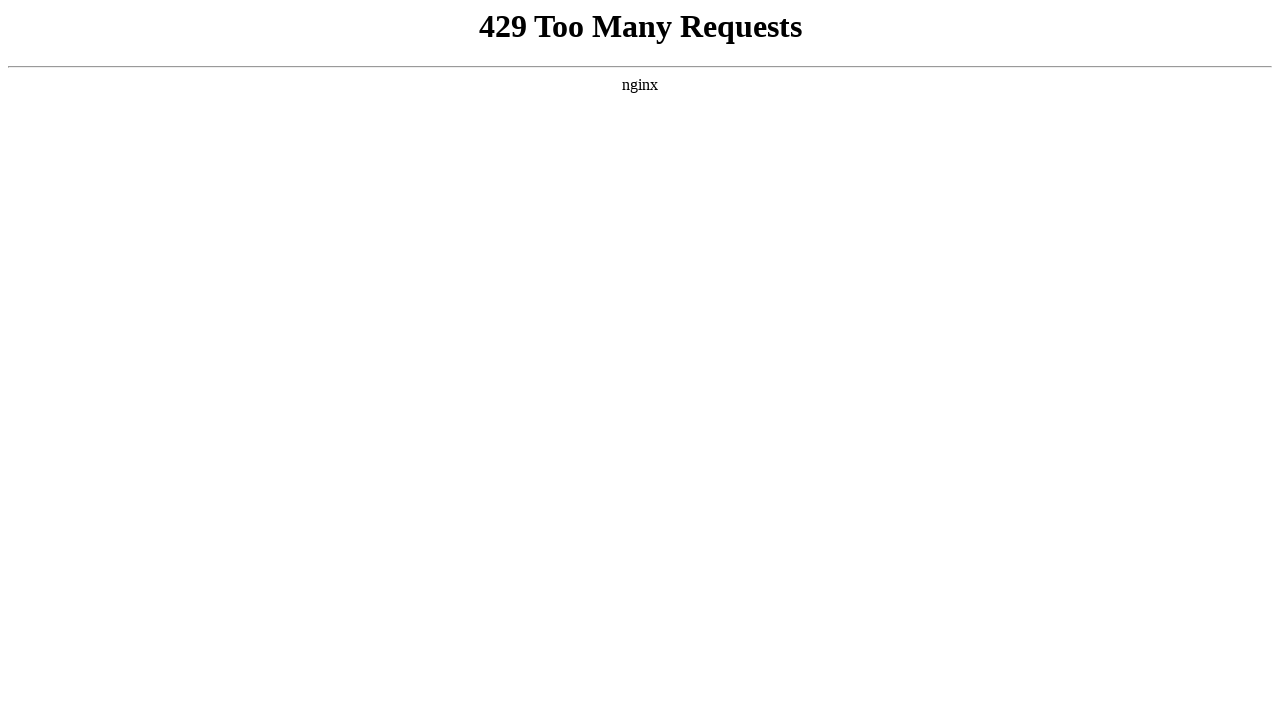

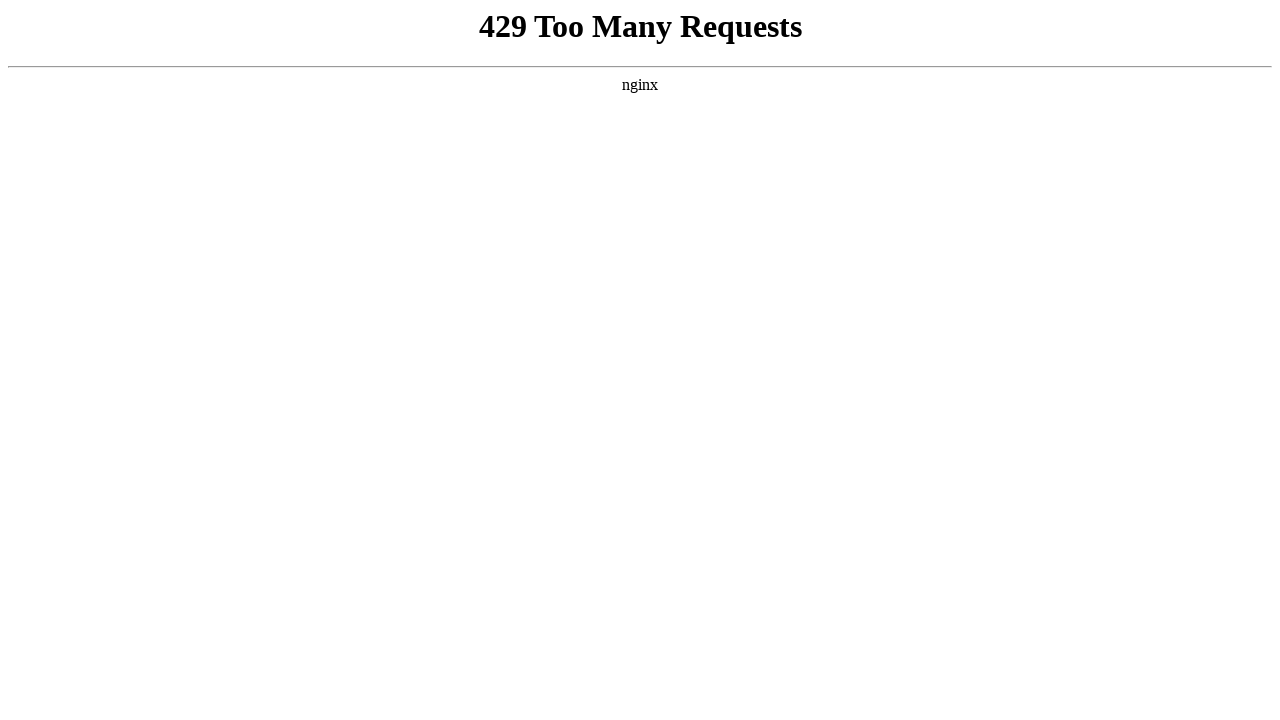